Tests closing a modal dialog by clicking on the background overlay via JavaScript

Starting URL: https://testpages.eviltester.com/styled/alerts/fake-alert-test.html

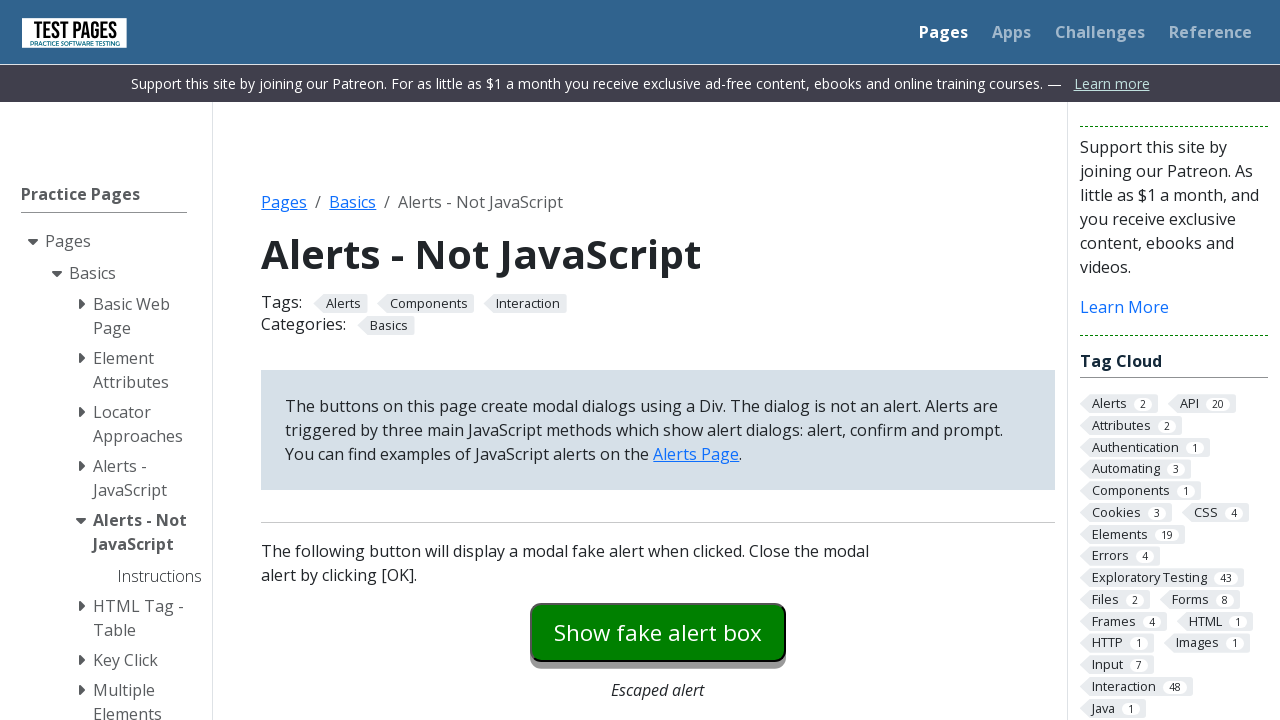

Clicked modal dialog button to open the dialog at (658, 360) on #modaldialog
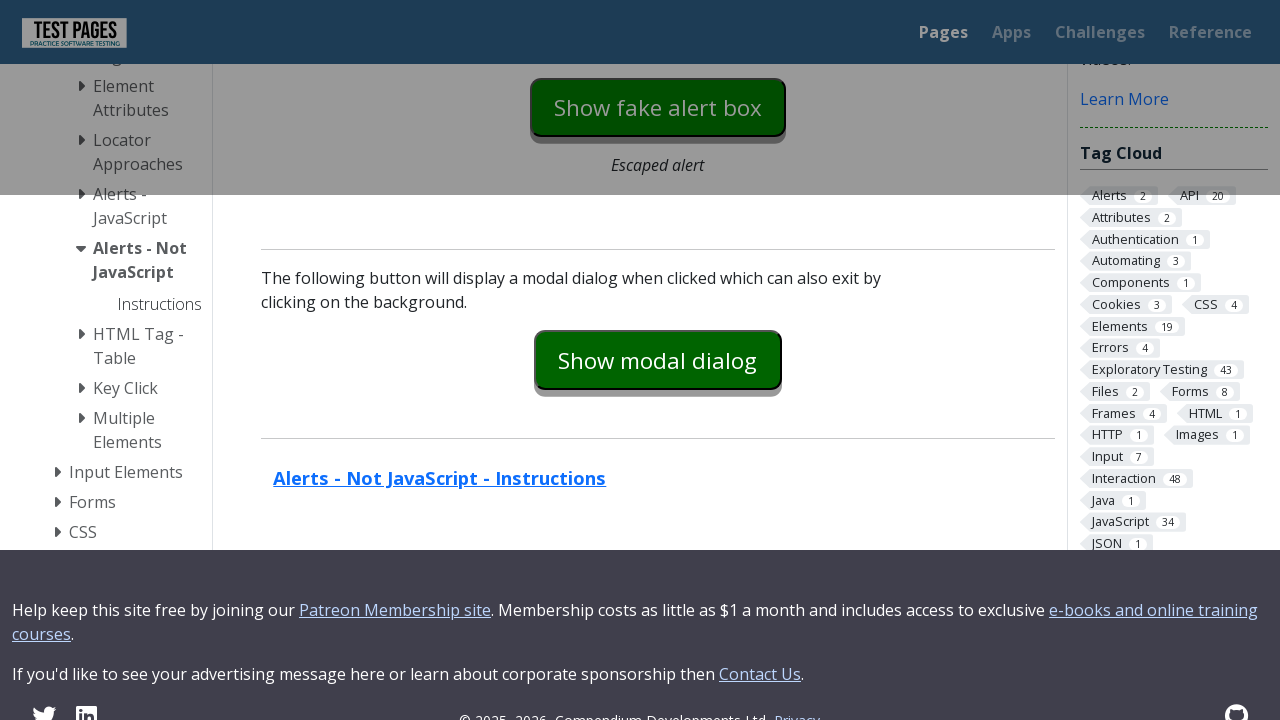

Dialog appeared and became visible
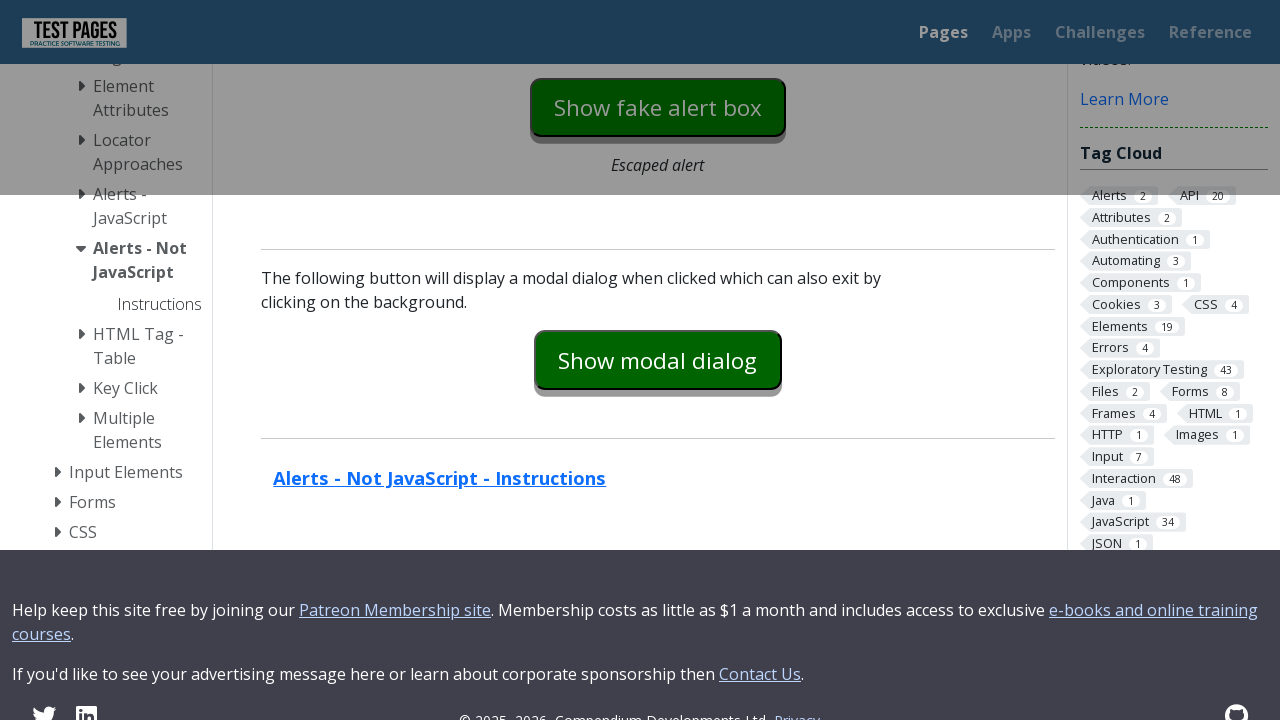

Clicked on background overlay via JavaScript to close modal
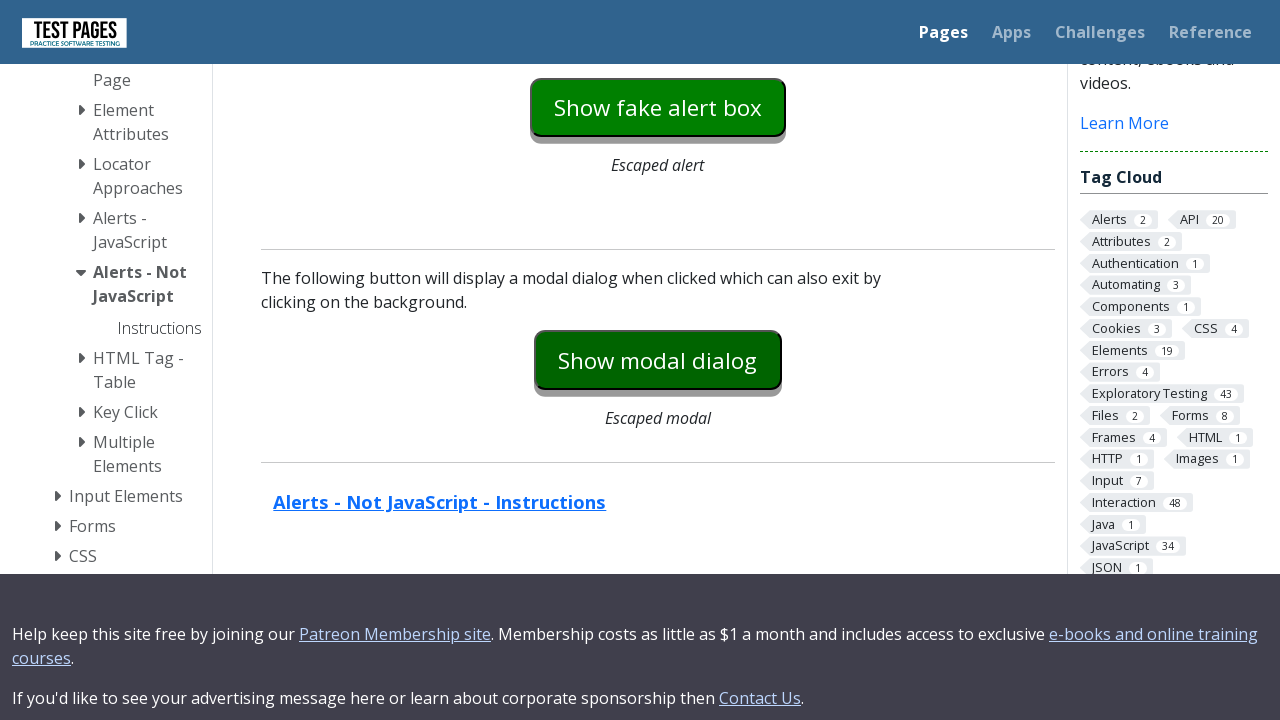

Dialog was successfully hidden after clicking background
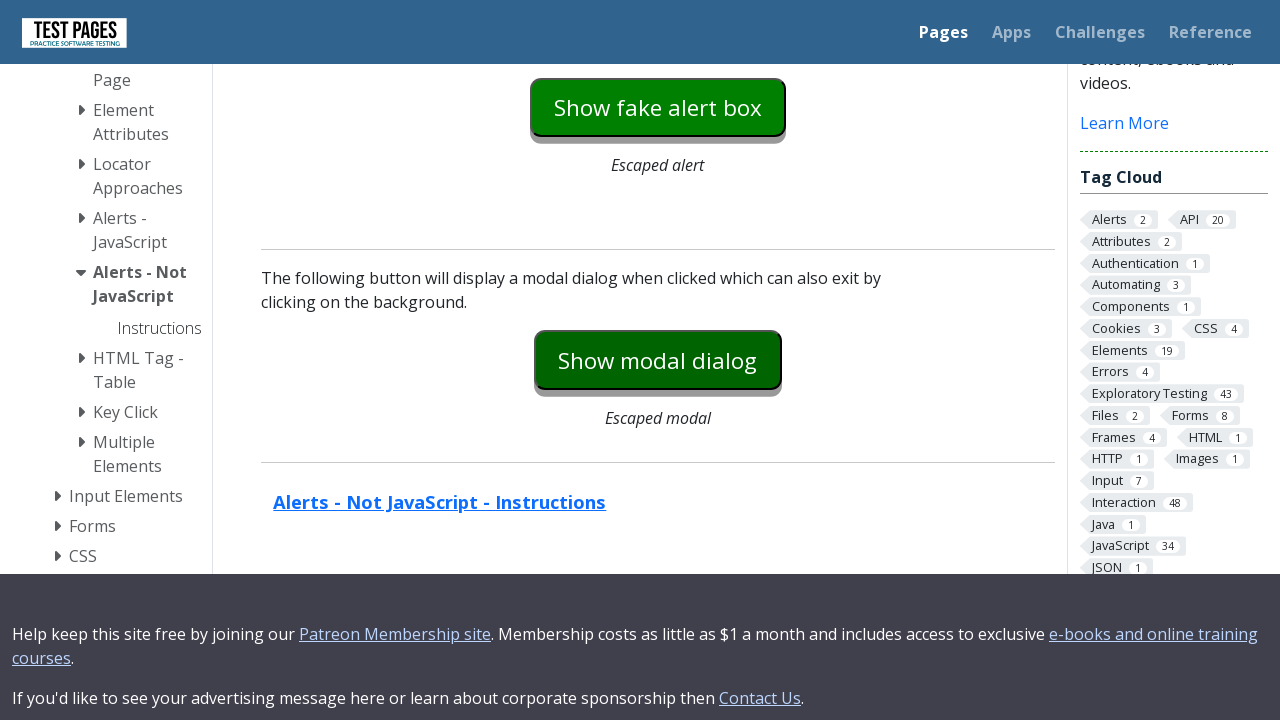

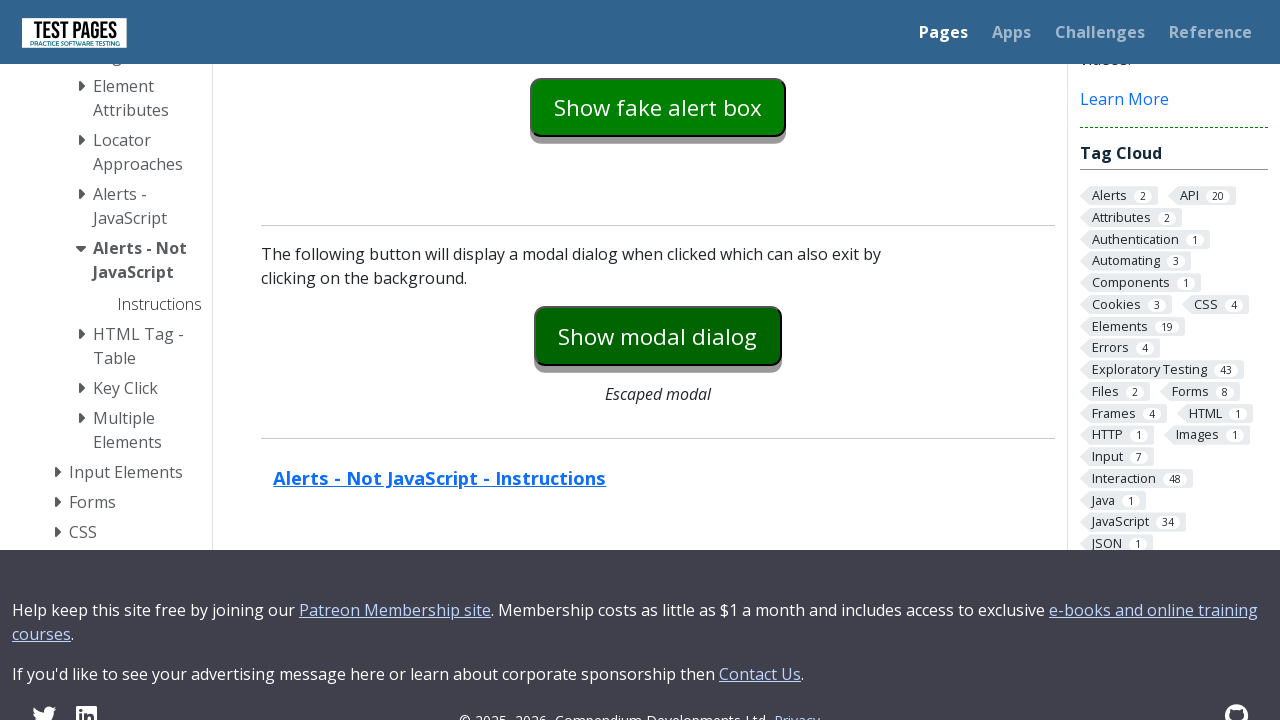